Tests a math challenge form by reading a value from the page, calculating a logarithmic/trigonometric result, filling the answer, checking required checkboxes, and submitting the form.

Starting URL: https://suninjuly.github.io/math.html

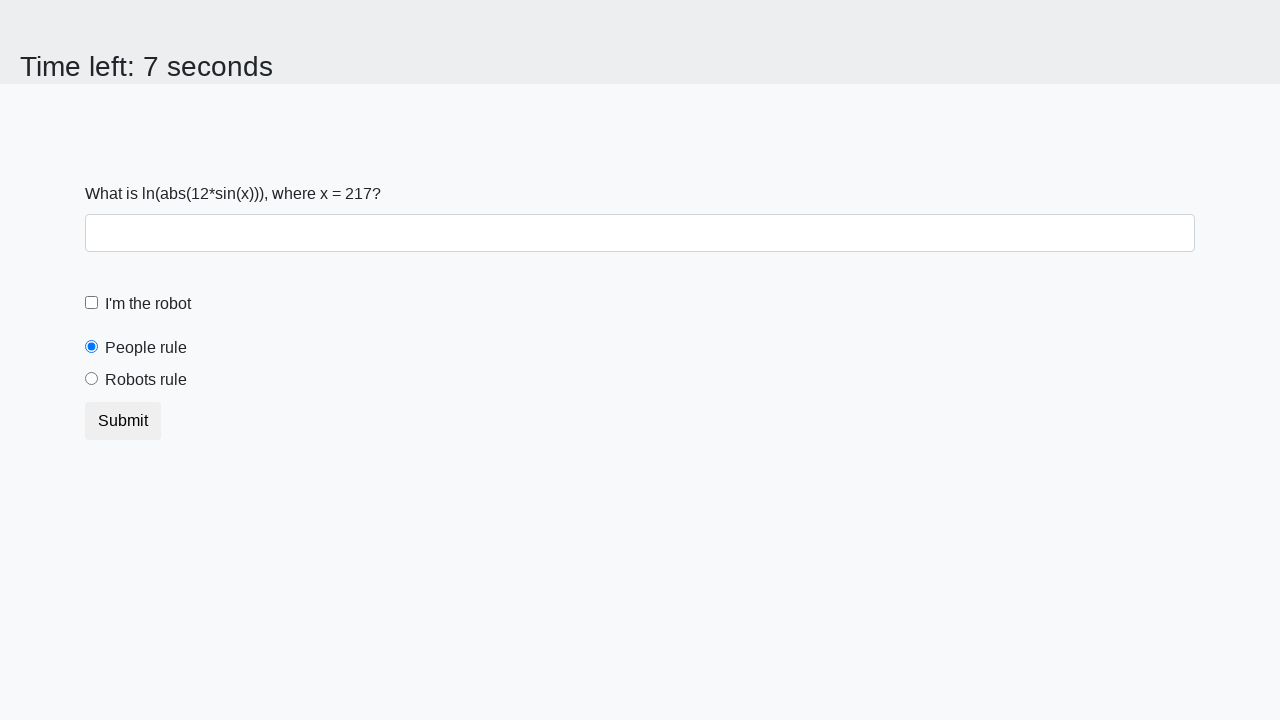

Located the x value element on the page
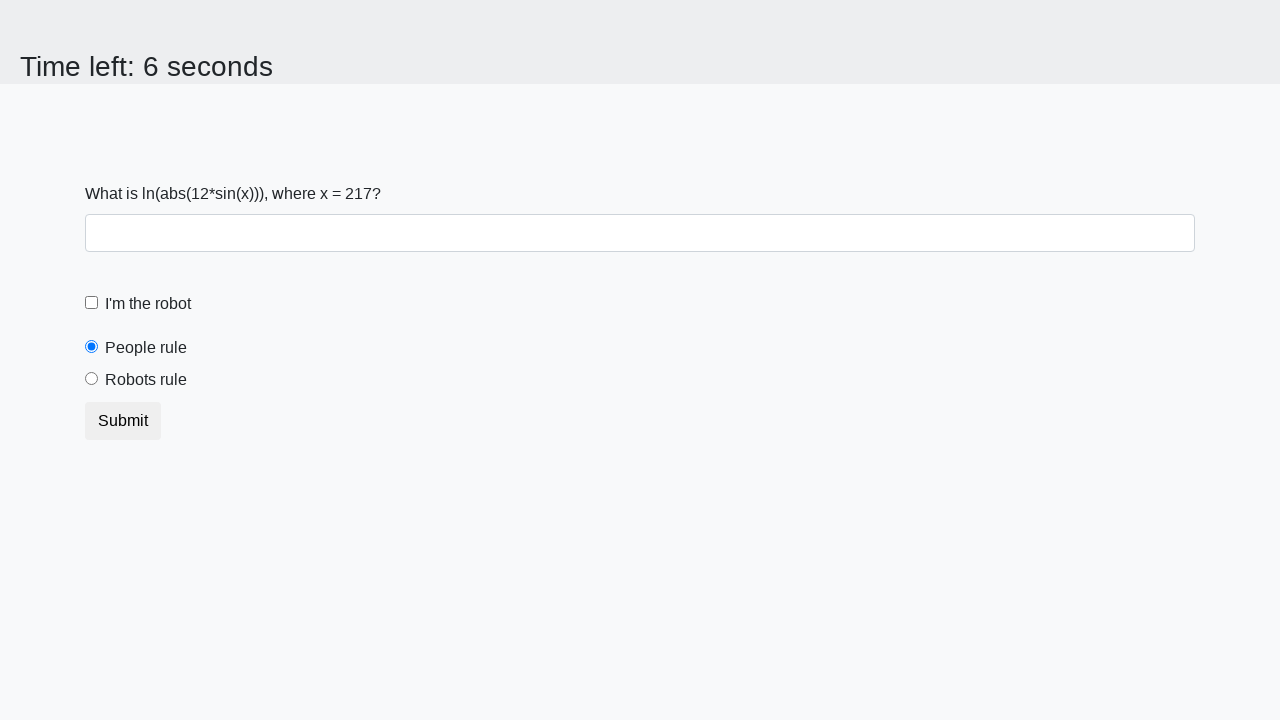

Read x value from the page
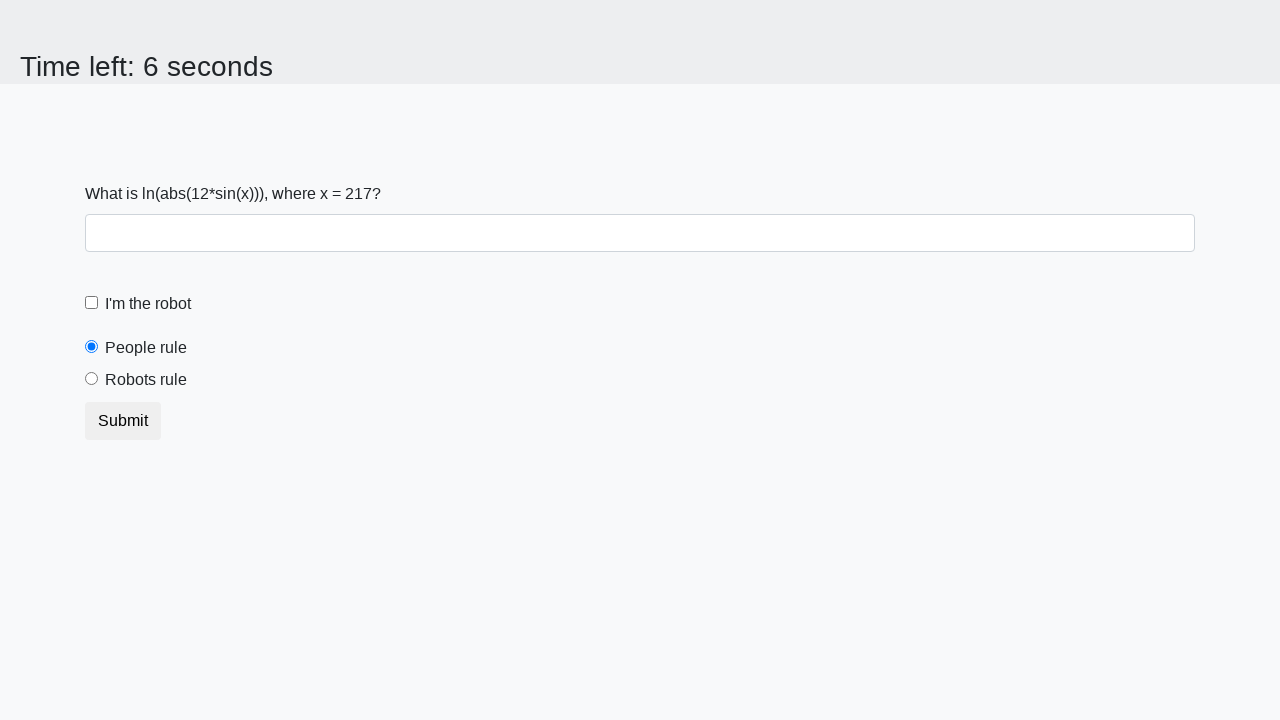

Calculated logarithmic/trigonometric result using formula: log(abs(12 * sin(x)))
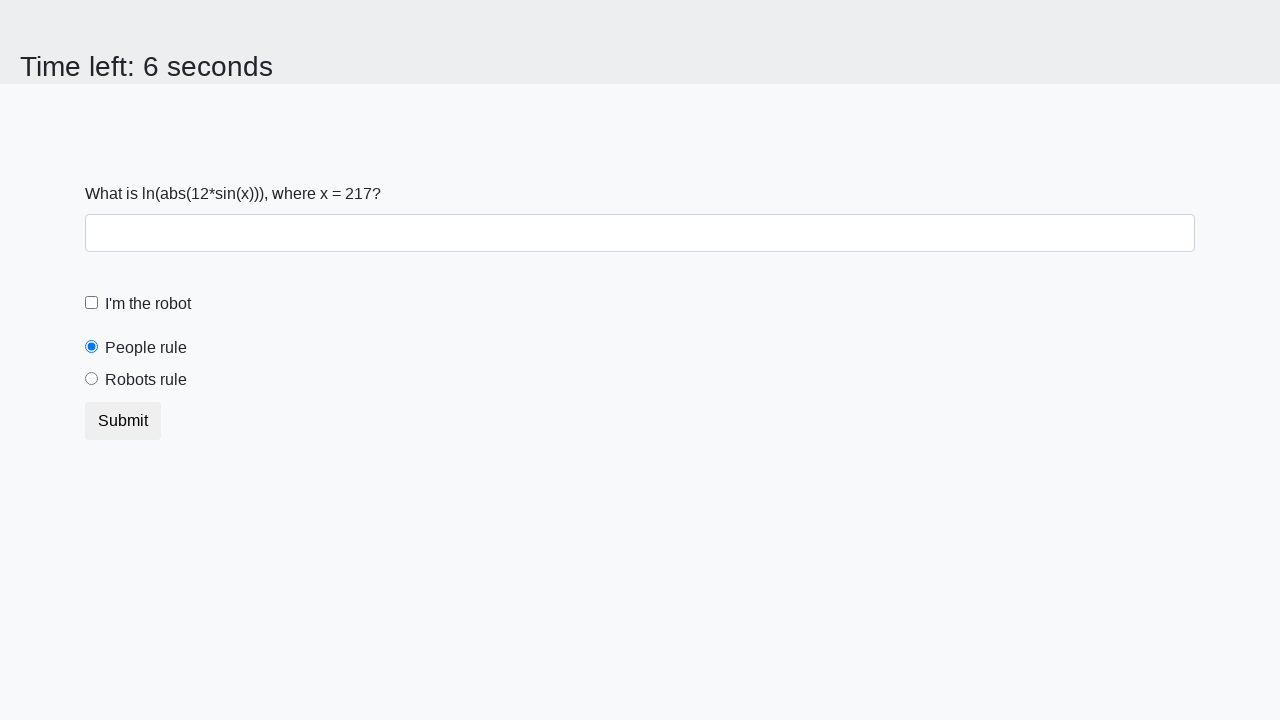

Filled answer field with calculated value on #answer
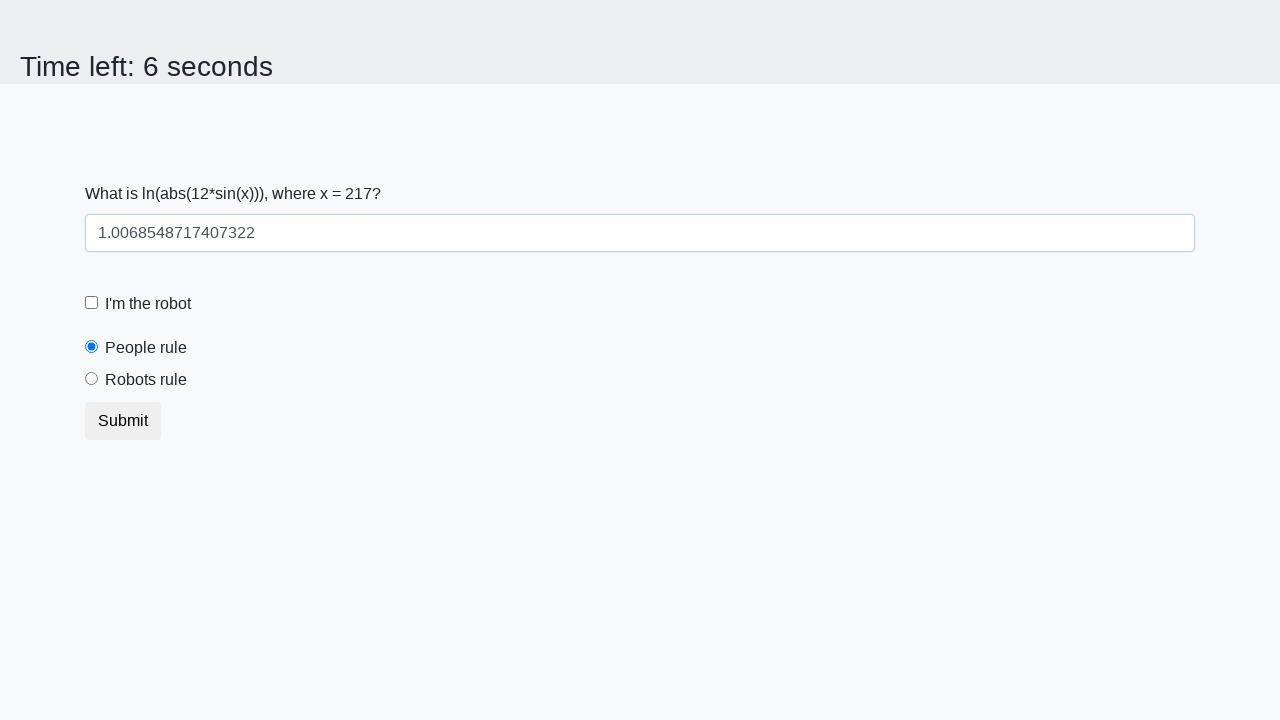

Clicked the first checkbox (form-check-input) at (92, 303) on .form-check-input
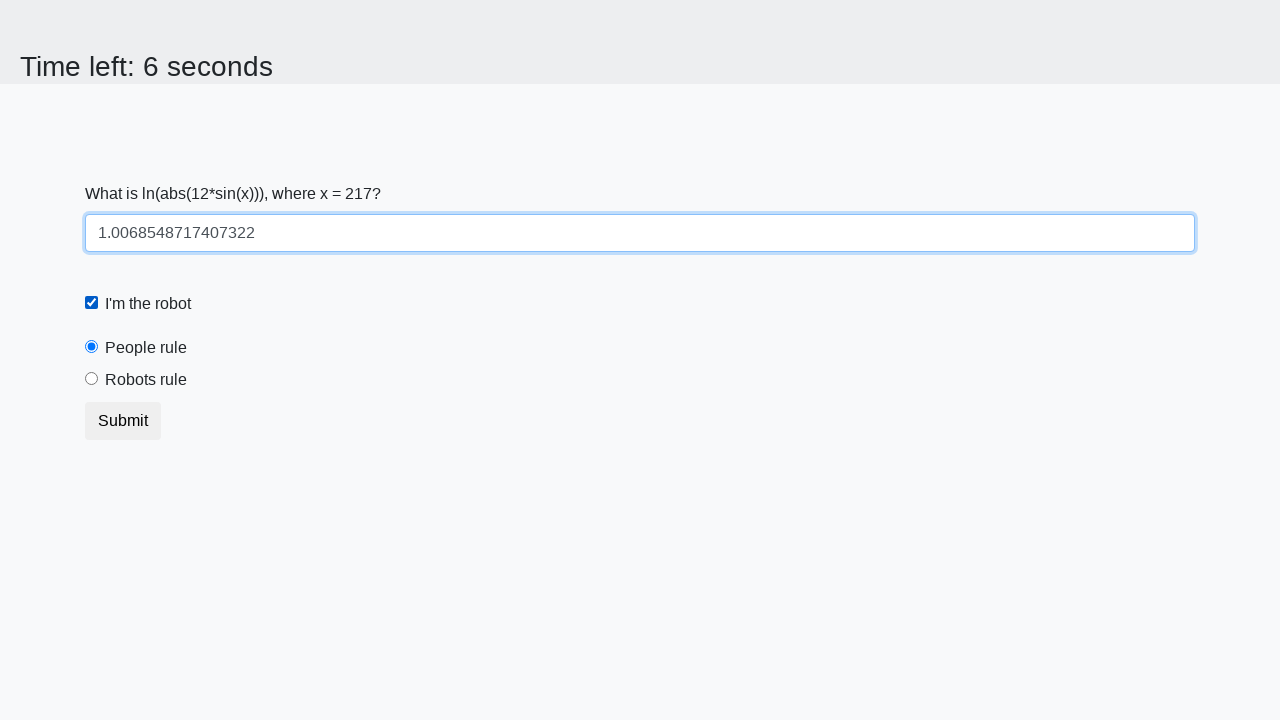

Clicked the robots rule checkbox at (92, 379) on #robotsRule
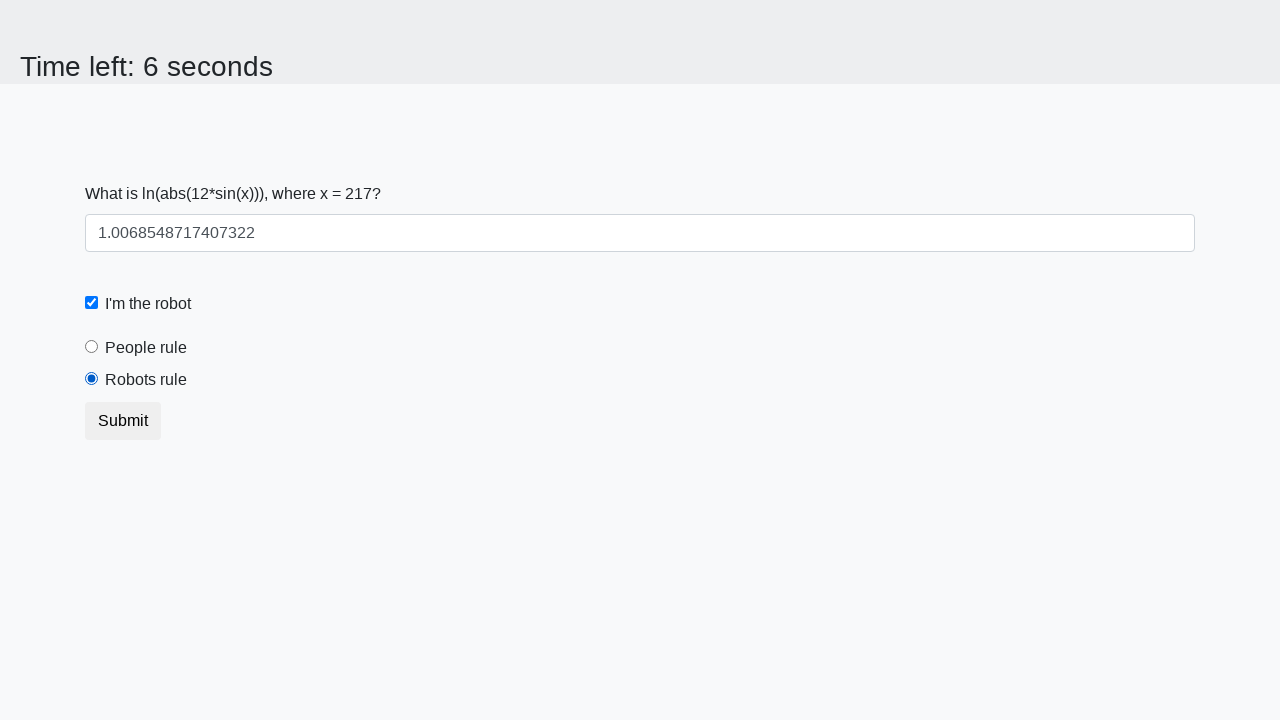

Clicked the submit button to complete the math challenge at (123, 421) on .btn
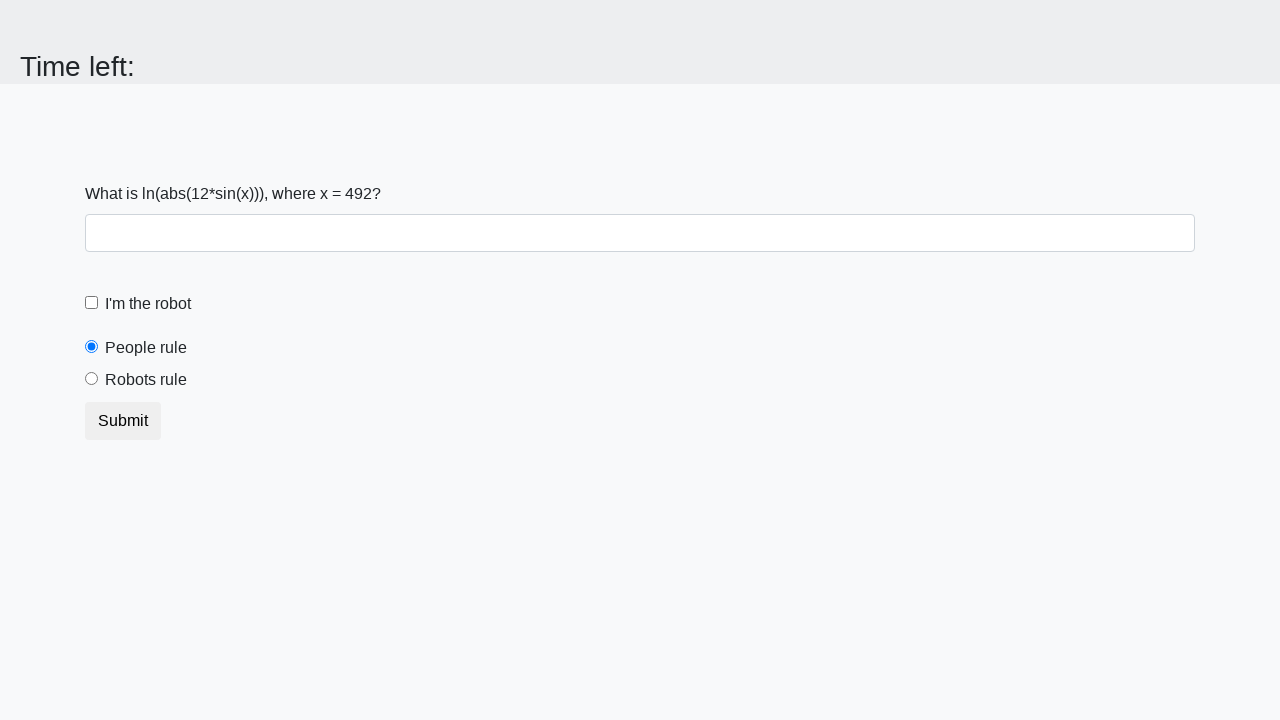

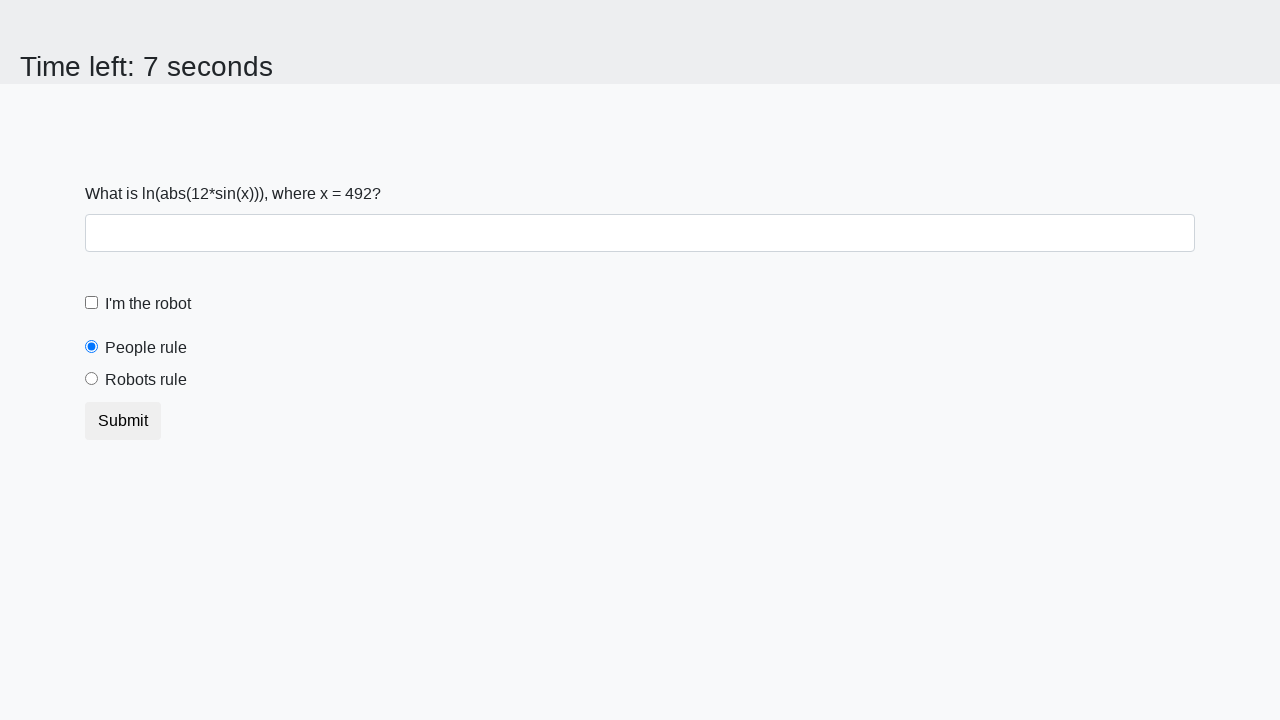